Navigates to the e-commerce playground homepage and waits for the page to load completely for accessibility testing purposes

Starting URL: https://ecommerce-playground.lambdatest.io/

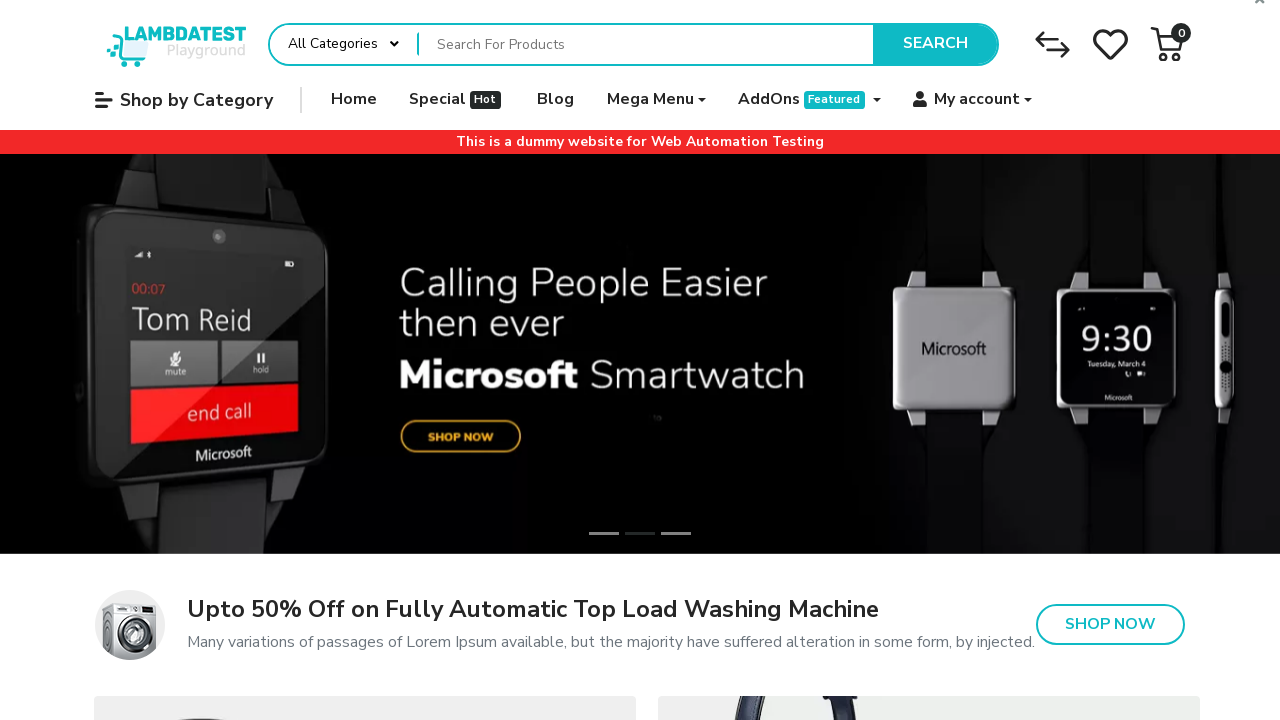

Waited for page to reach networkidle state
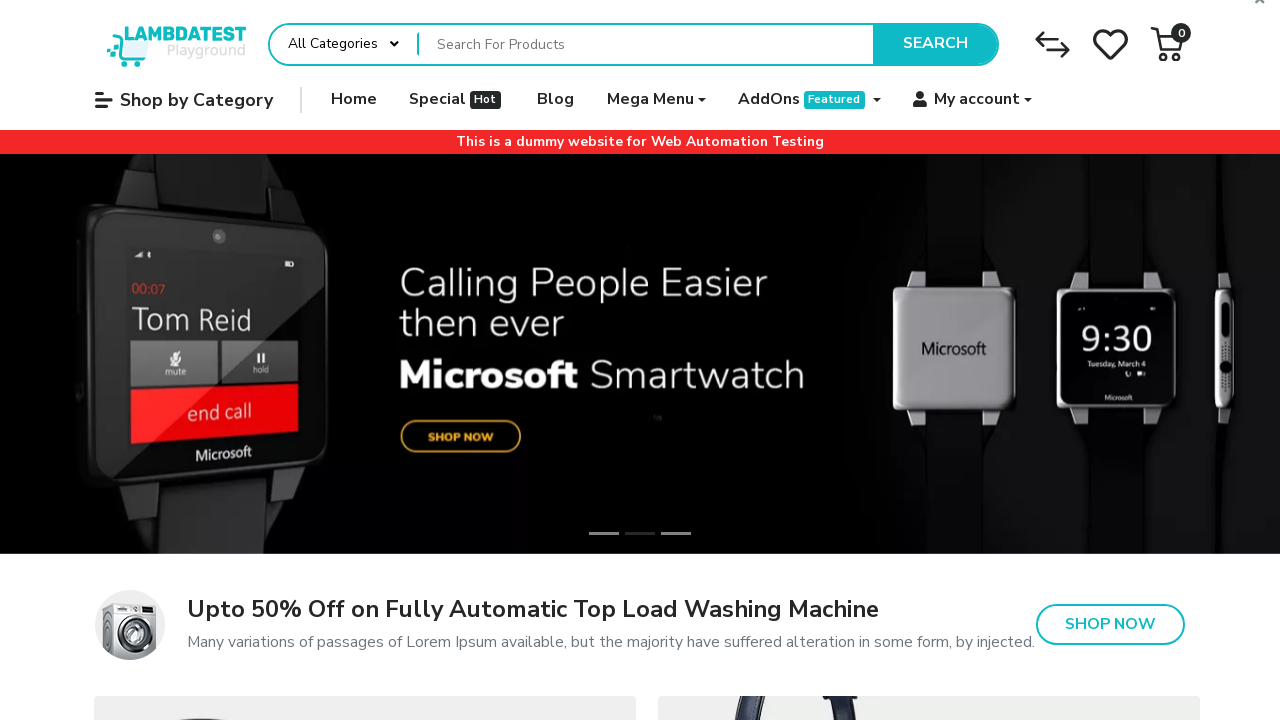

Verified body element is present on homepage
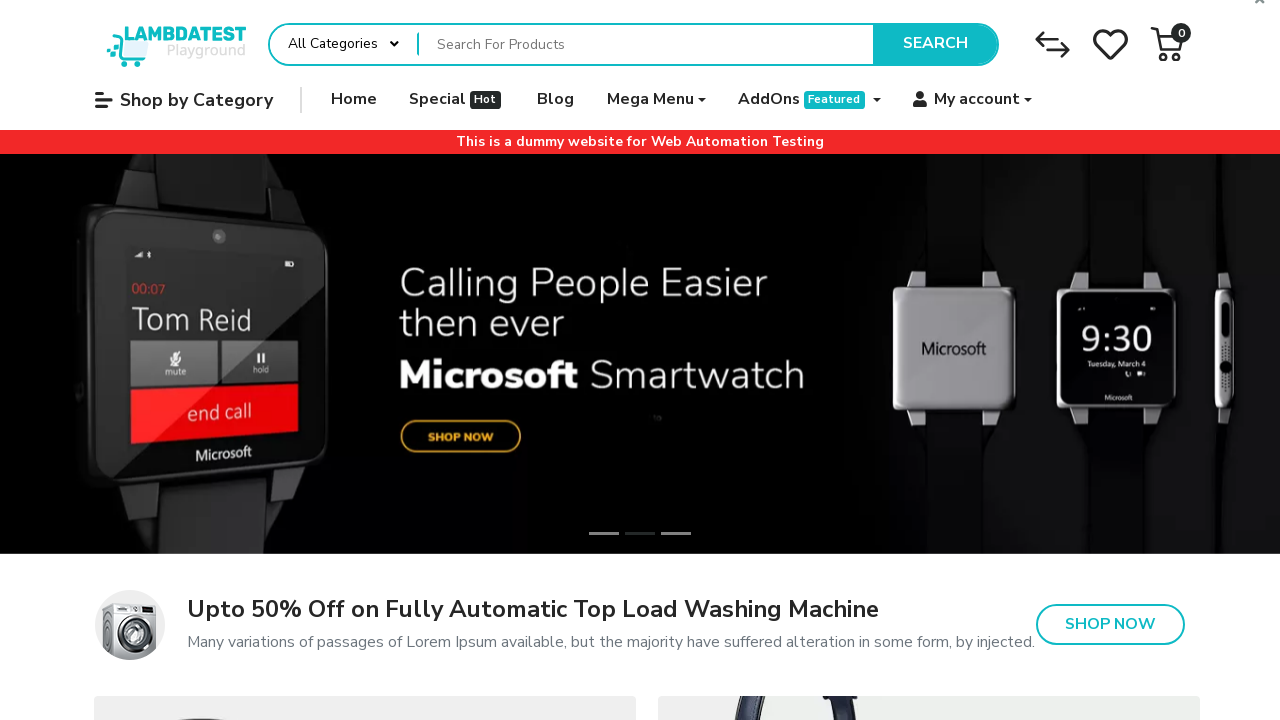

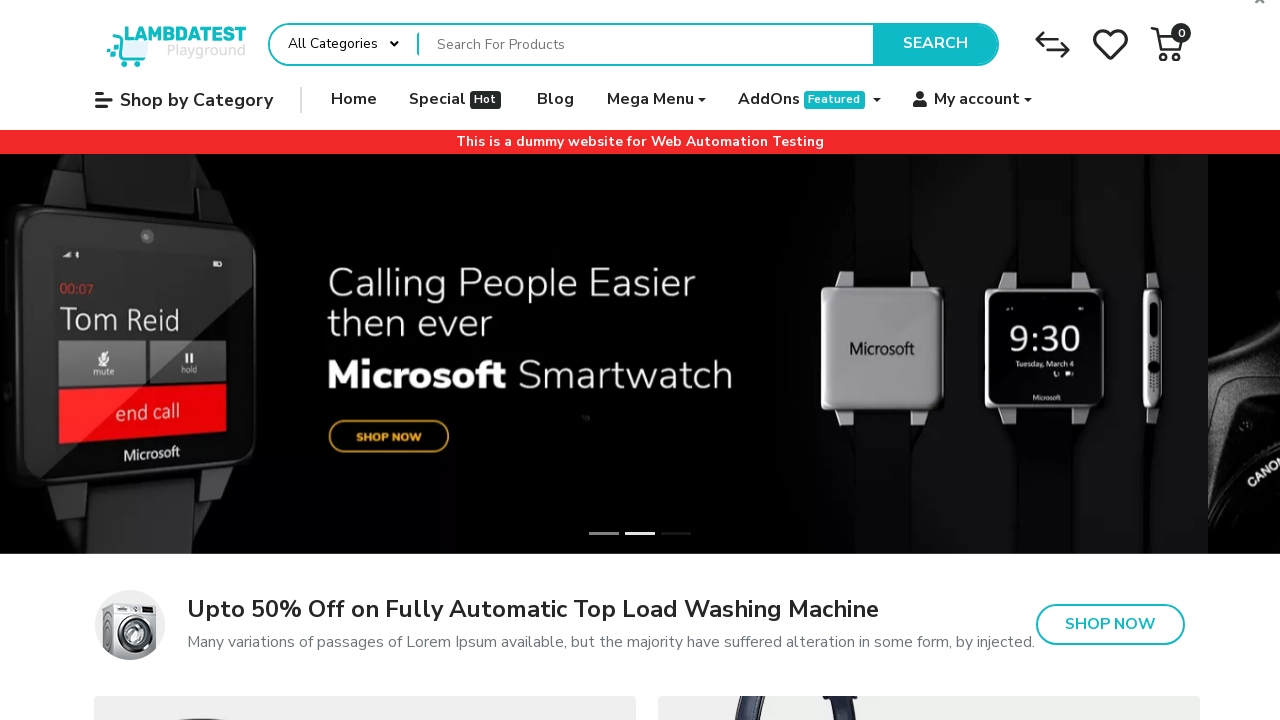